Navigates to an analytics dashboard page and waits for content to load

Starting URL: https://test-analytic.vercel.app/

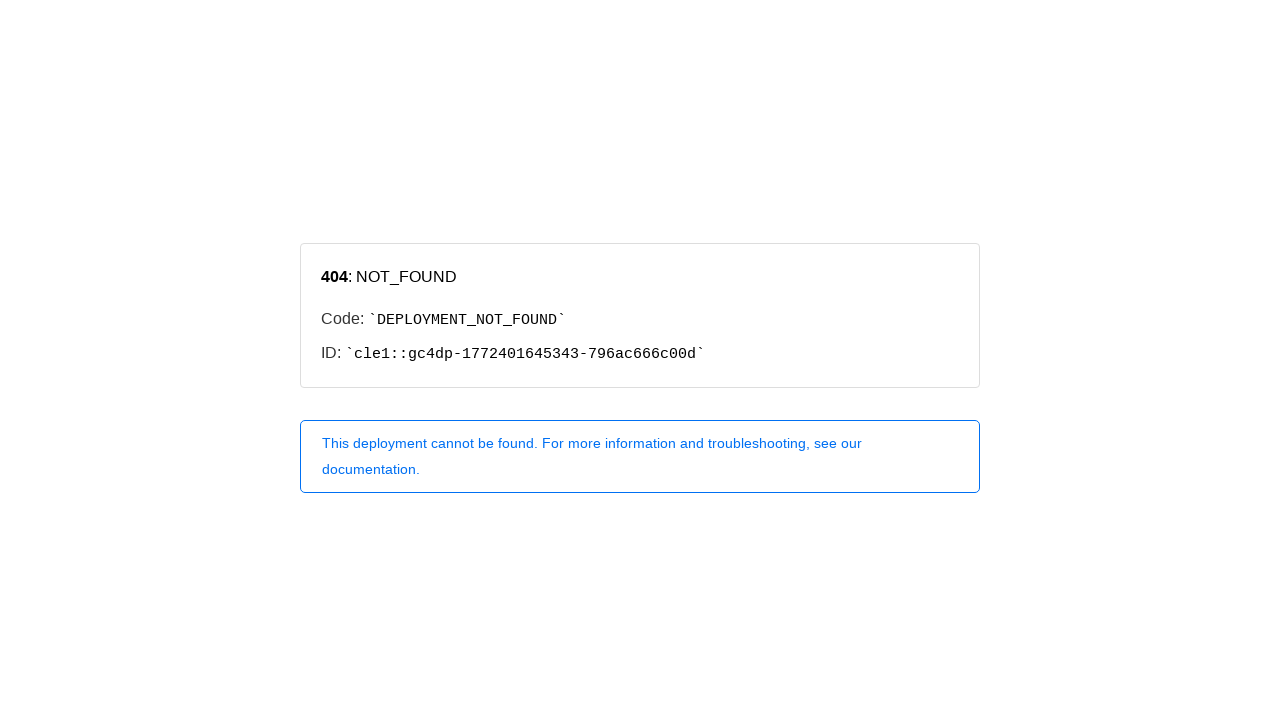

Navigated to analytics dashboard at https://test-analytic.vercel.app/
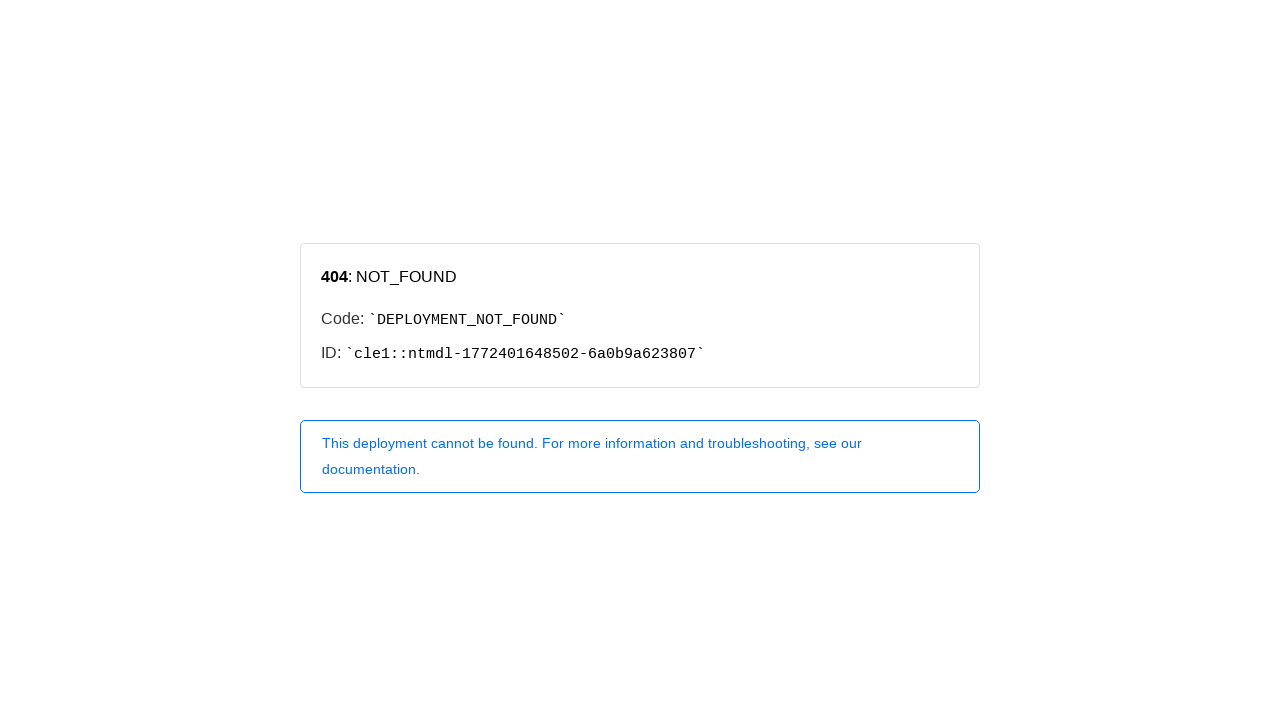

Waited for page content to fully load - network idle state reached
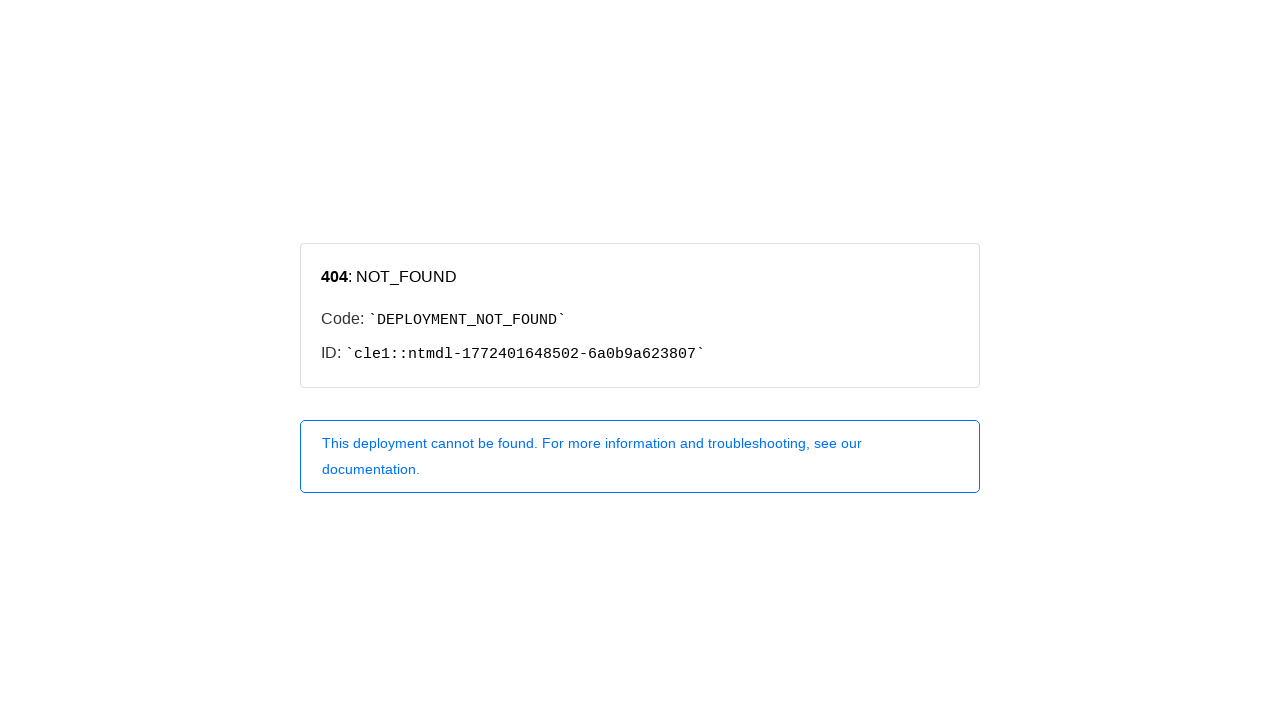

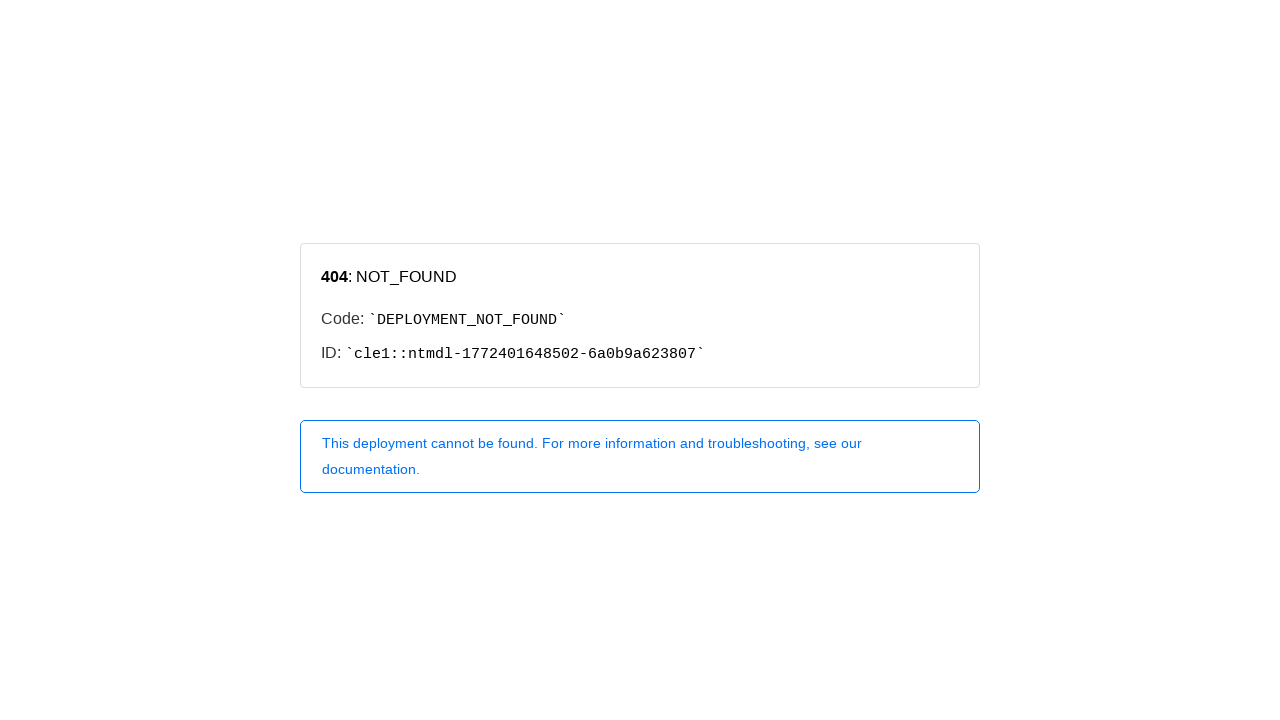